Tests checkbox selection and radio button state changes on a dropdown practice page, verifying that elements are properly enabled/disabled based on user interactions

Starting URL: https://rahulshettyacademy.com/dropdownsPractise/

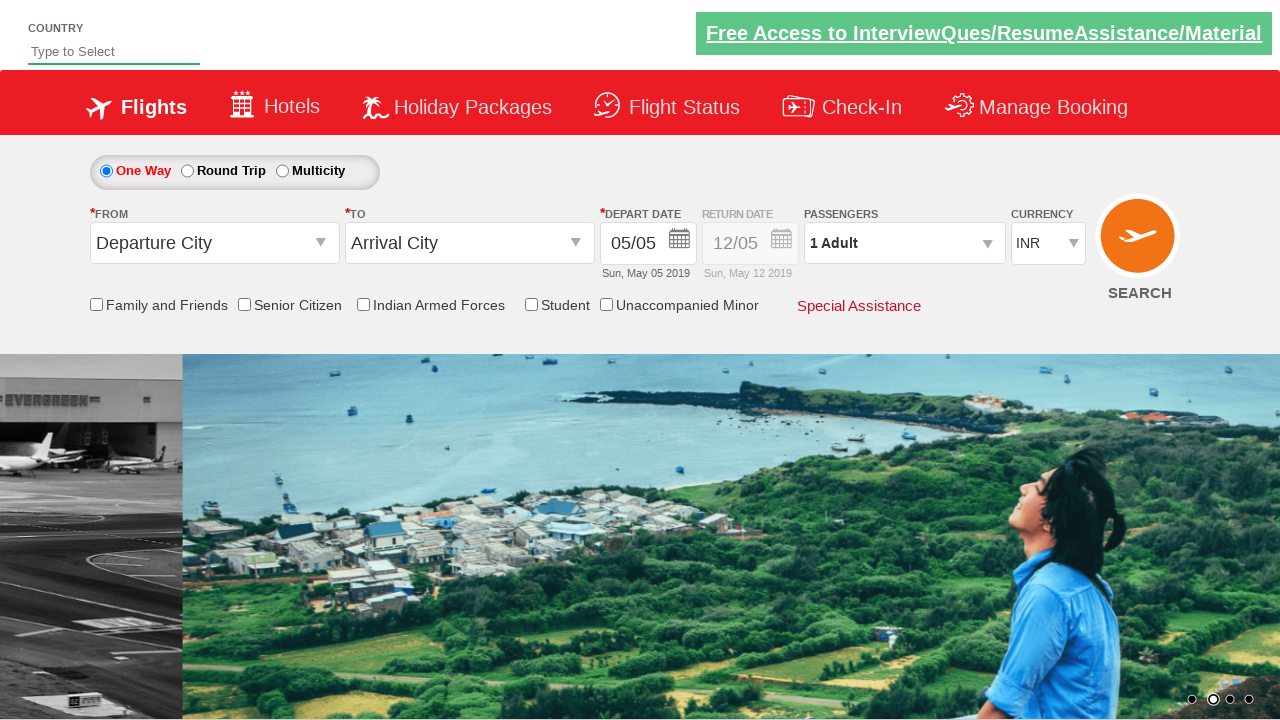

Verified senior citizen discount checkbox is not selected initially
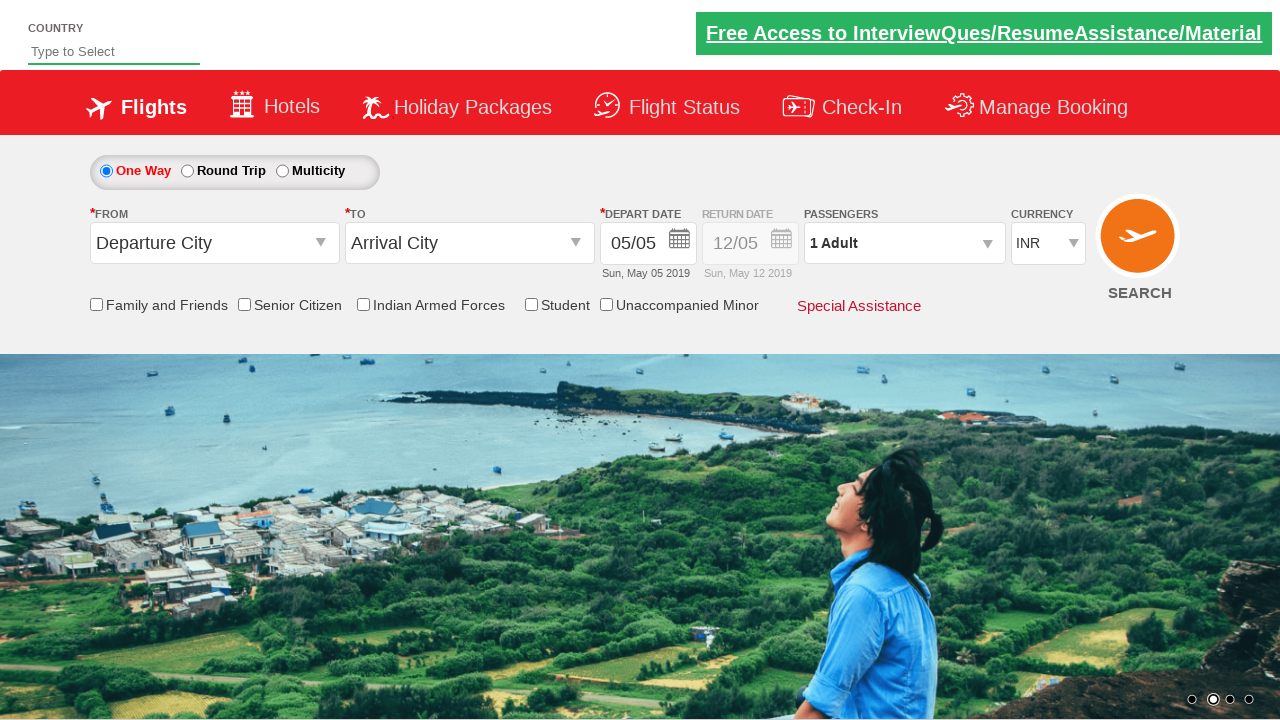

Clicked on senior citizen discount checkbox at (244, 304) on input[id*='SeniorCitizenDiscount']
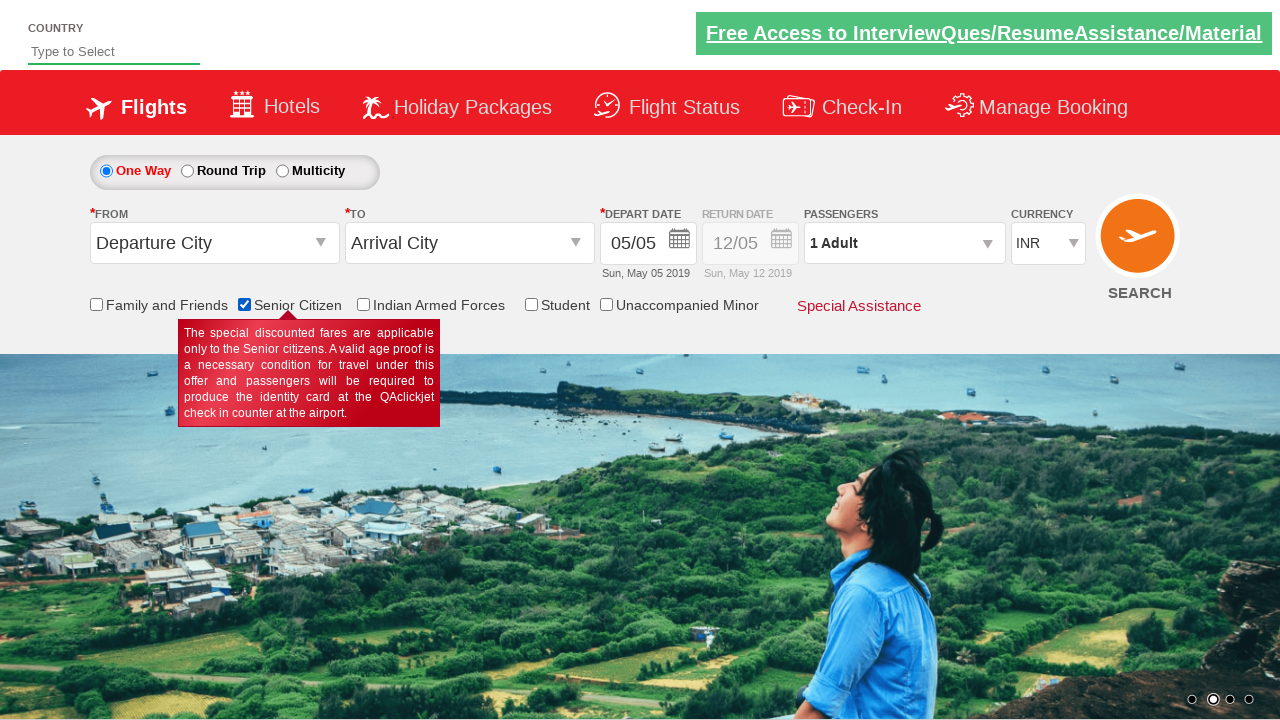

Verified senior citizen discount checkbox is now selected
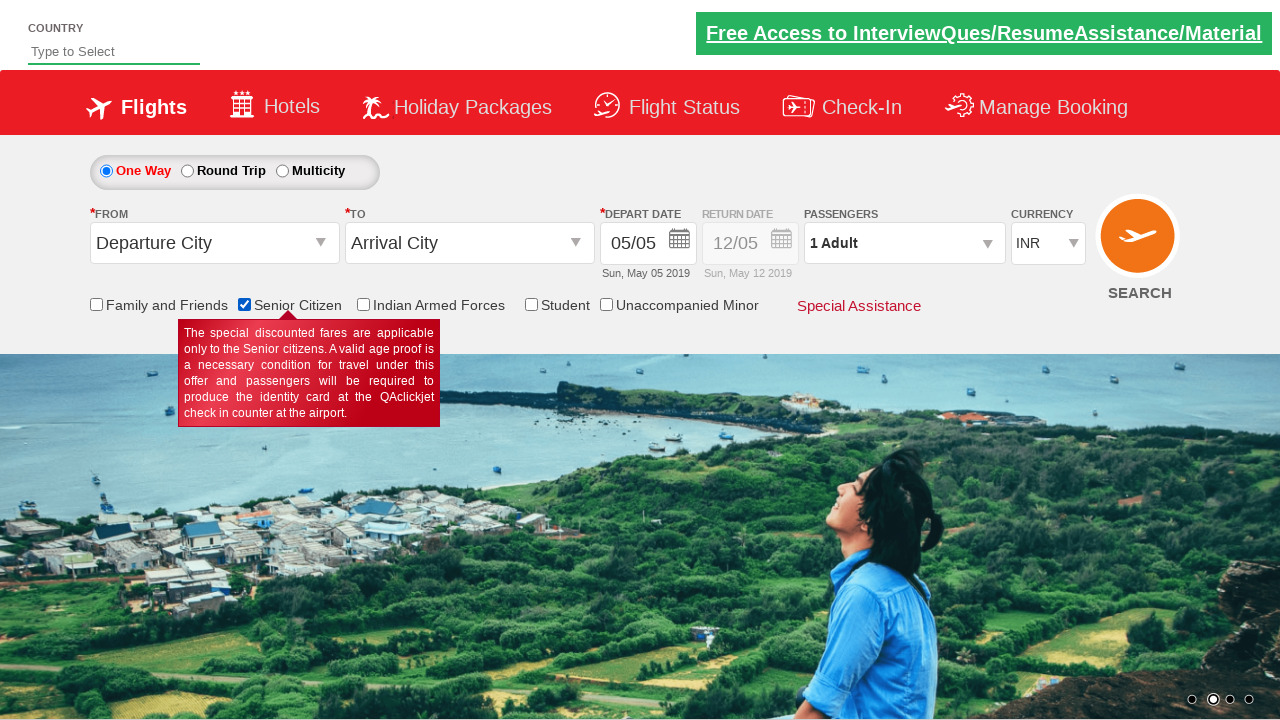

Retrieved initial style attribute of Div1
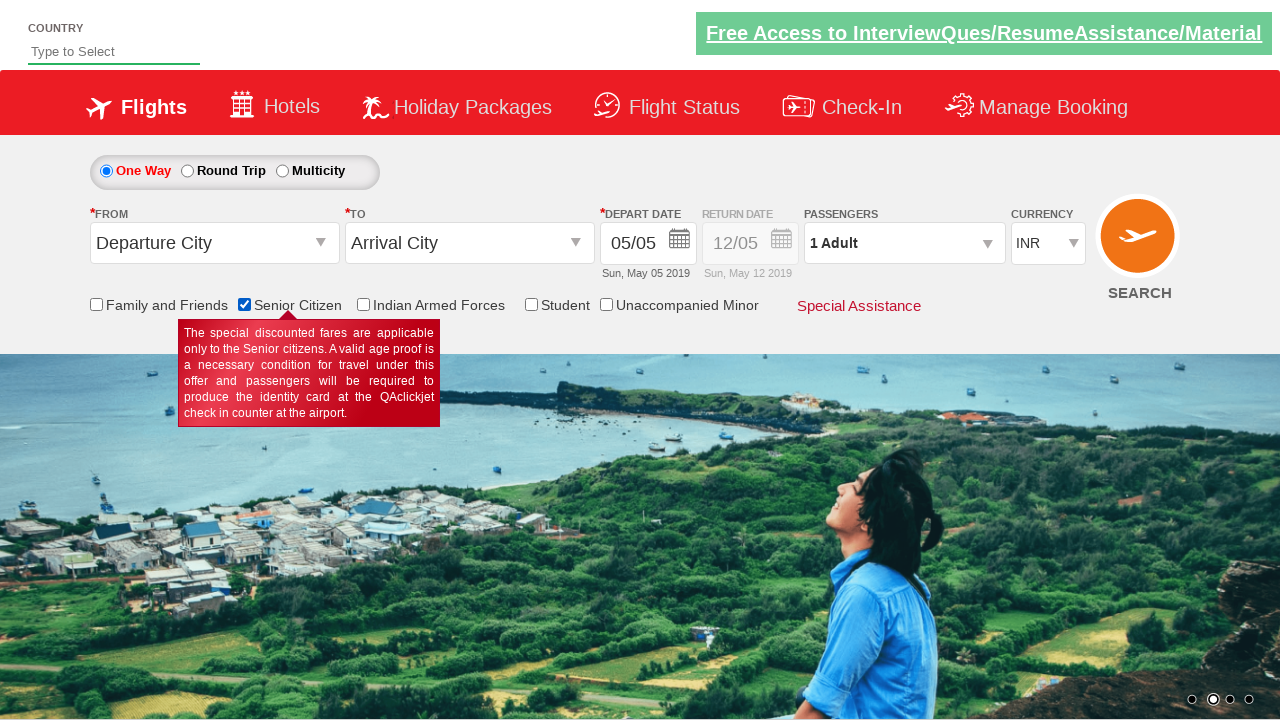

Clicked on round trip radio button at (187, 171) on #ctl00_mainContent_rbtnl_Trip_1
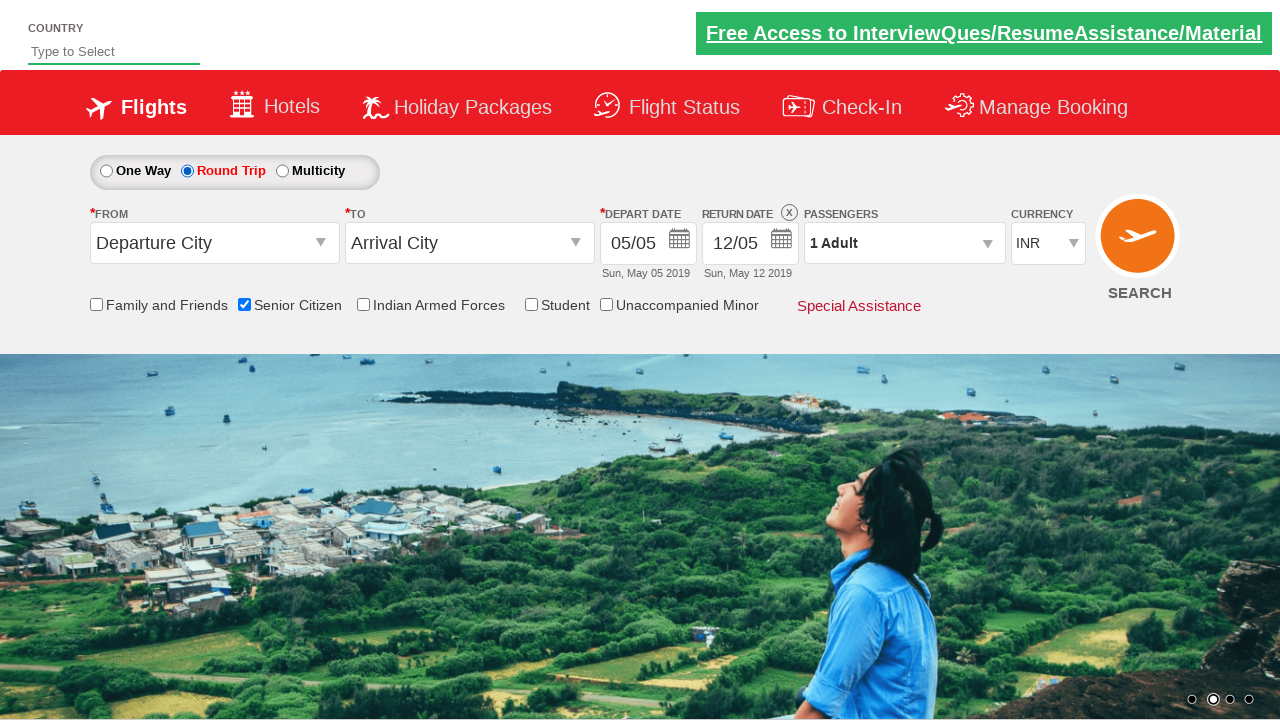

Retrieved updated style attribute of Div1 after radio button selection
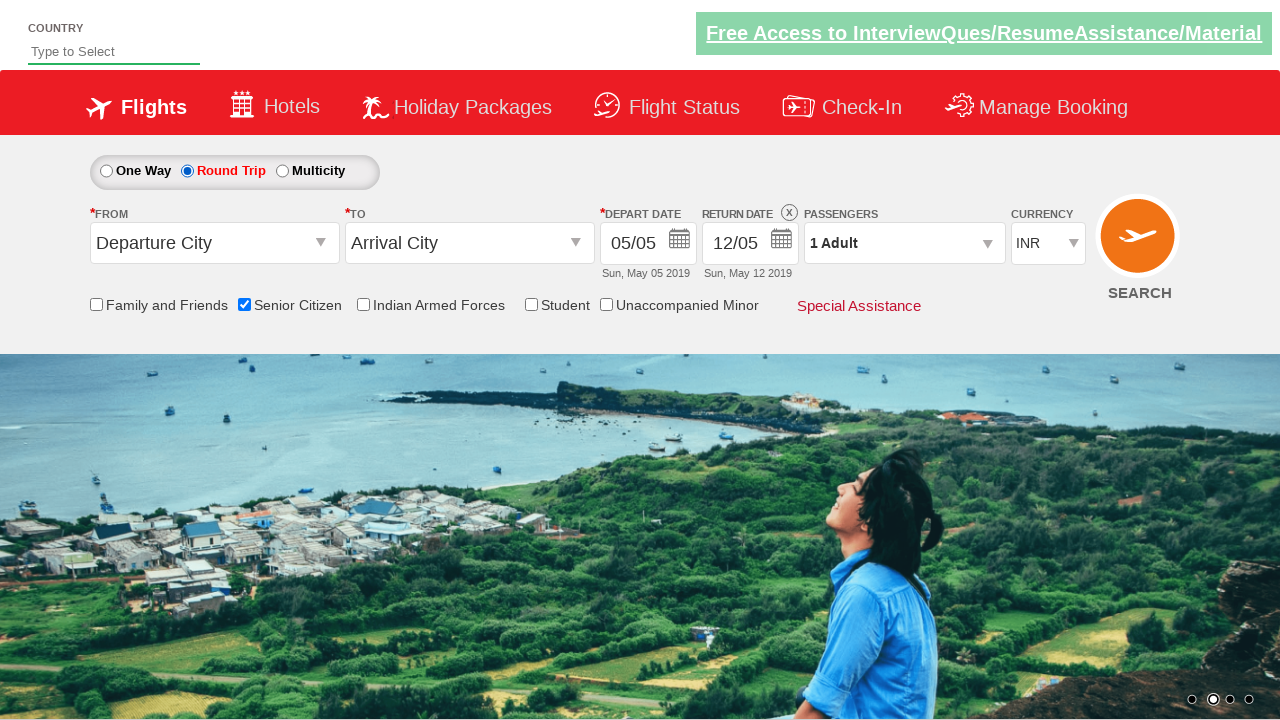

Verified that Div1 element is enabled (style contains '1')
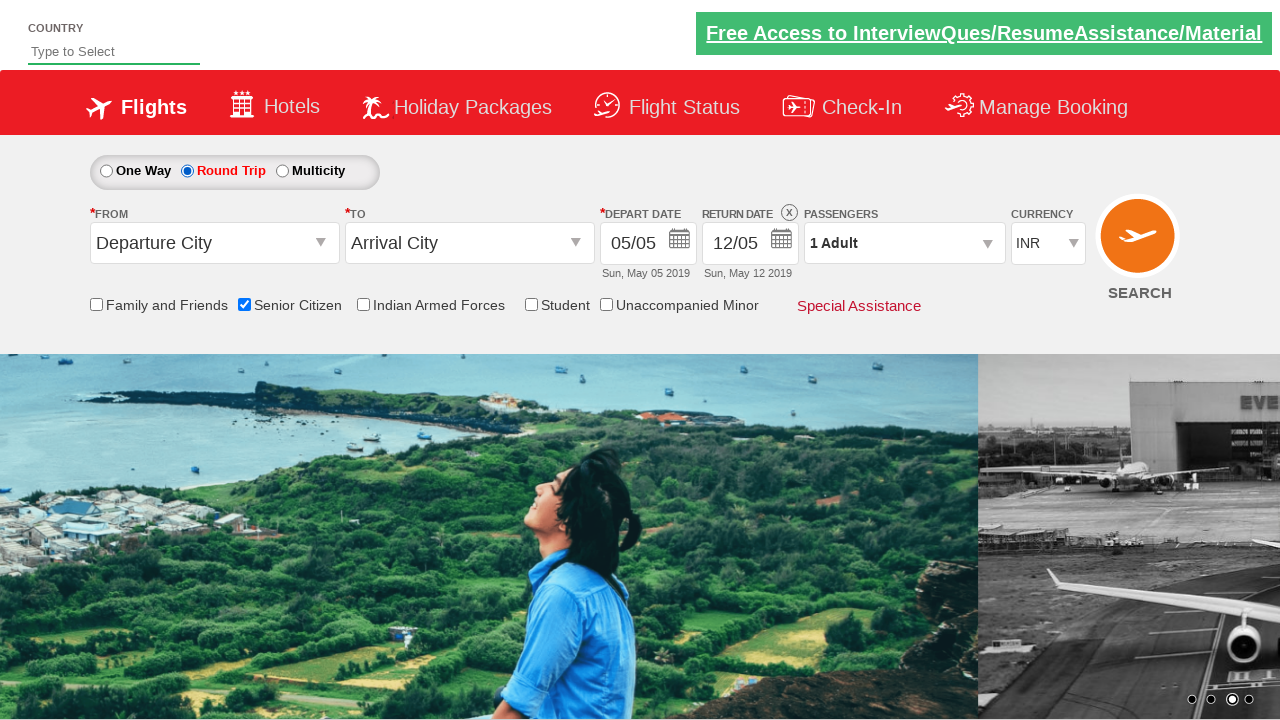

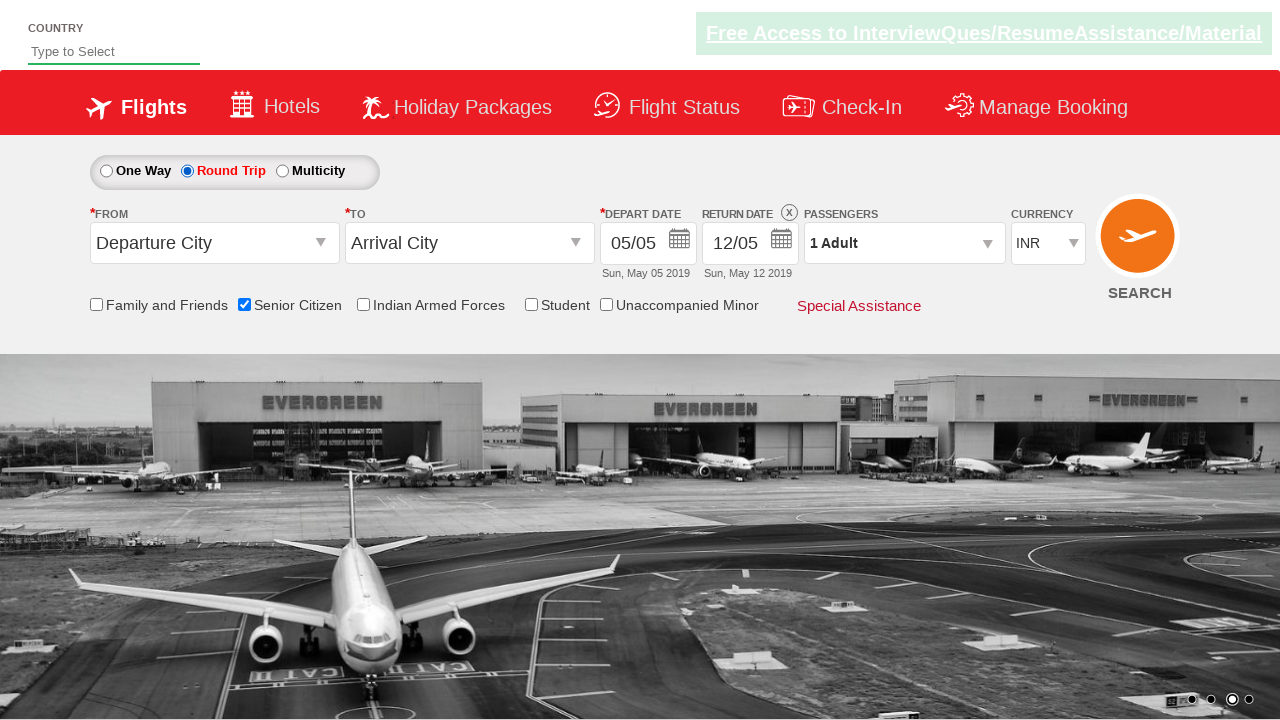